Navigates to the Pethouse.ua homepage and waits for the page to load

Starting URL: https://pethouse.ua/

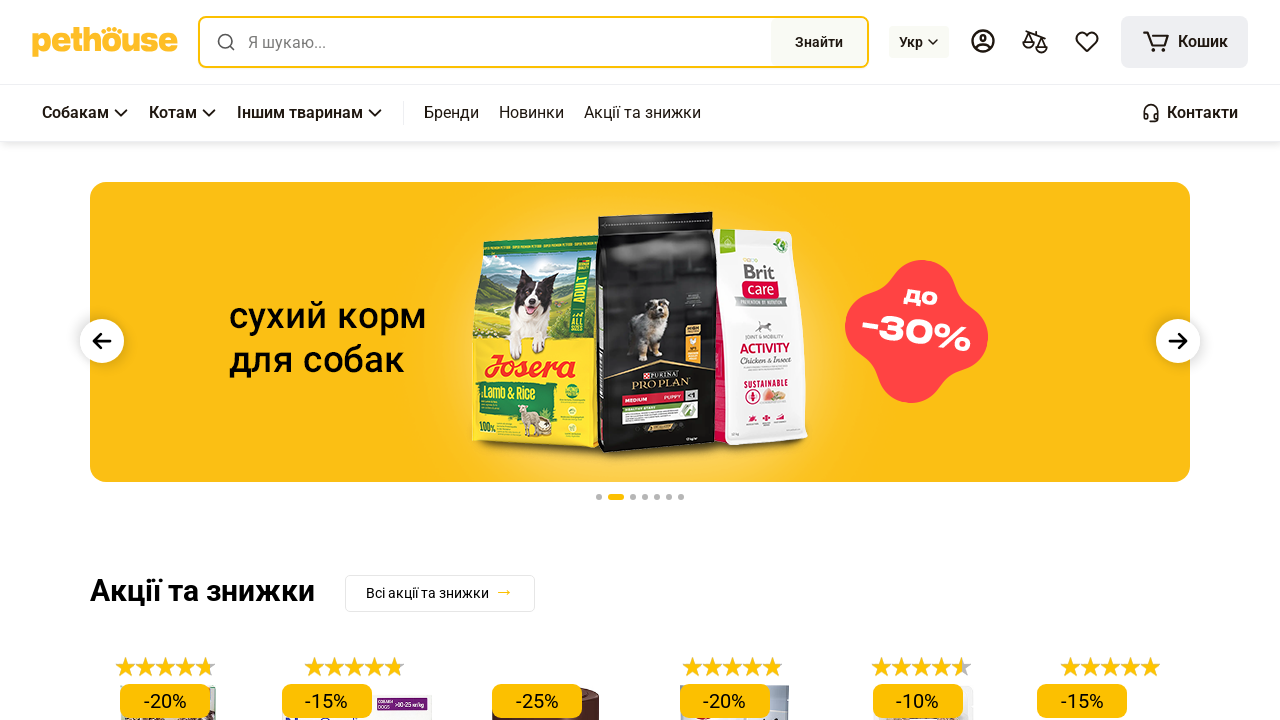

Navigated to Pethouse.ua homepage
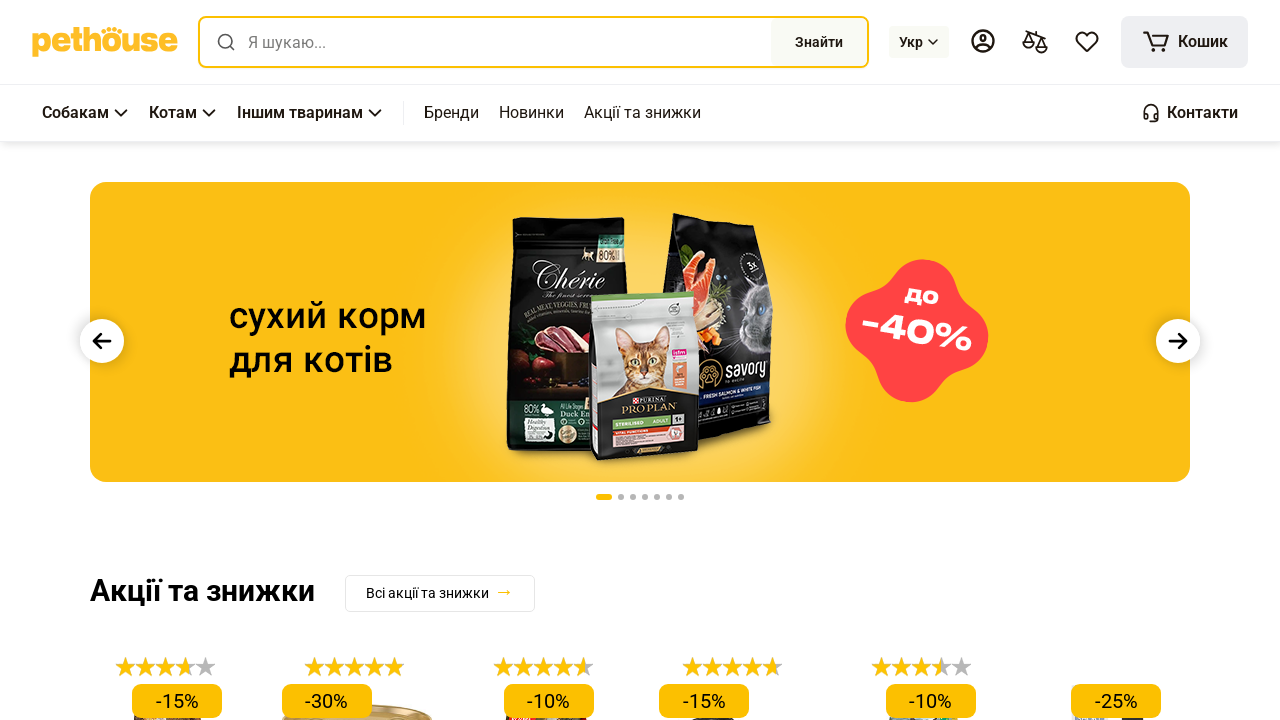

Page fully loaded (networkidle state reached)
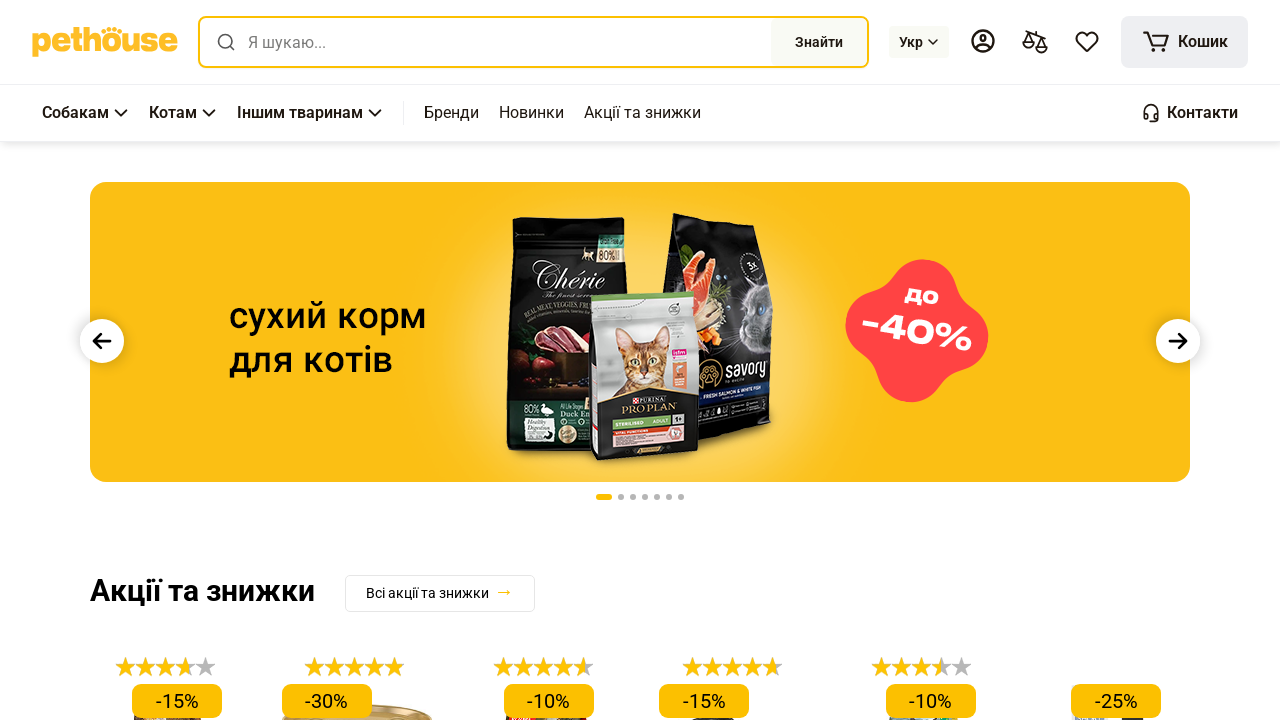

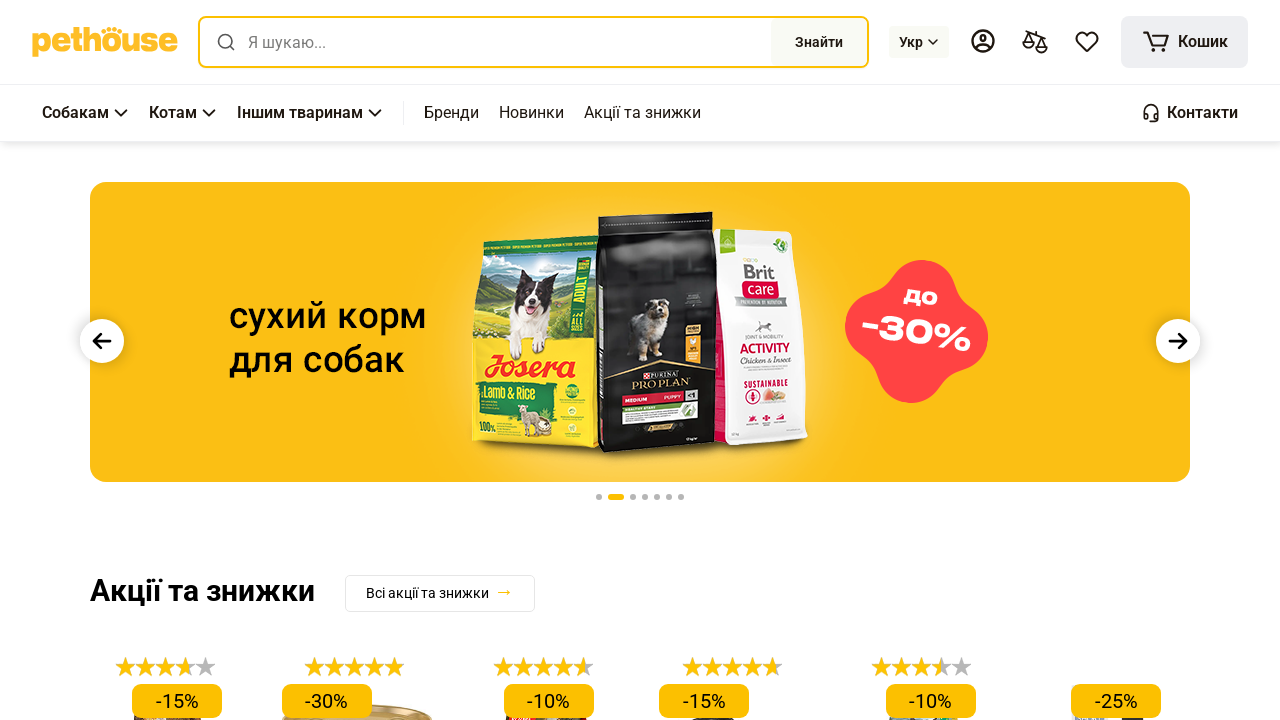